Tests the search functionality by searching for a phrase and verifying that top results contain the search term in title or snippet

Starting URL: https://dev.to

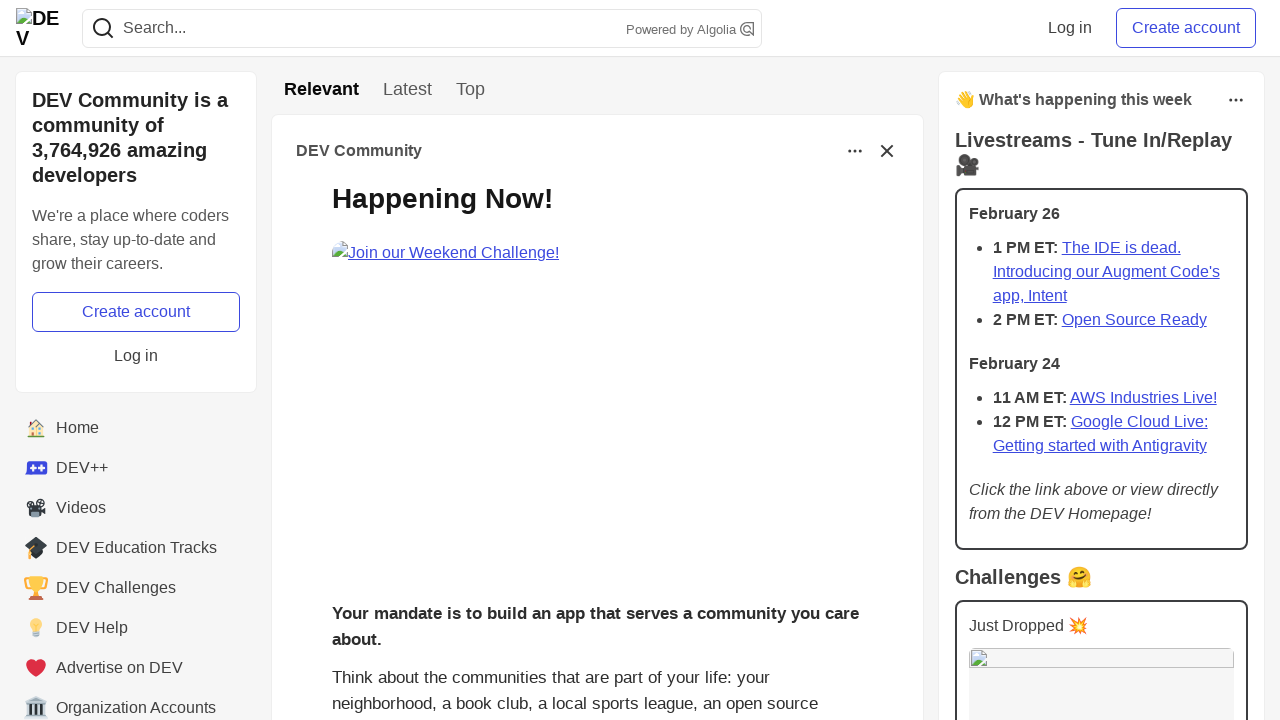

Filled search bar with phrase 'javascript' on input[name='q']
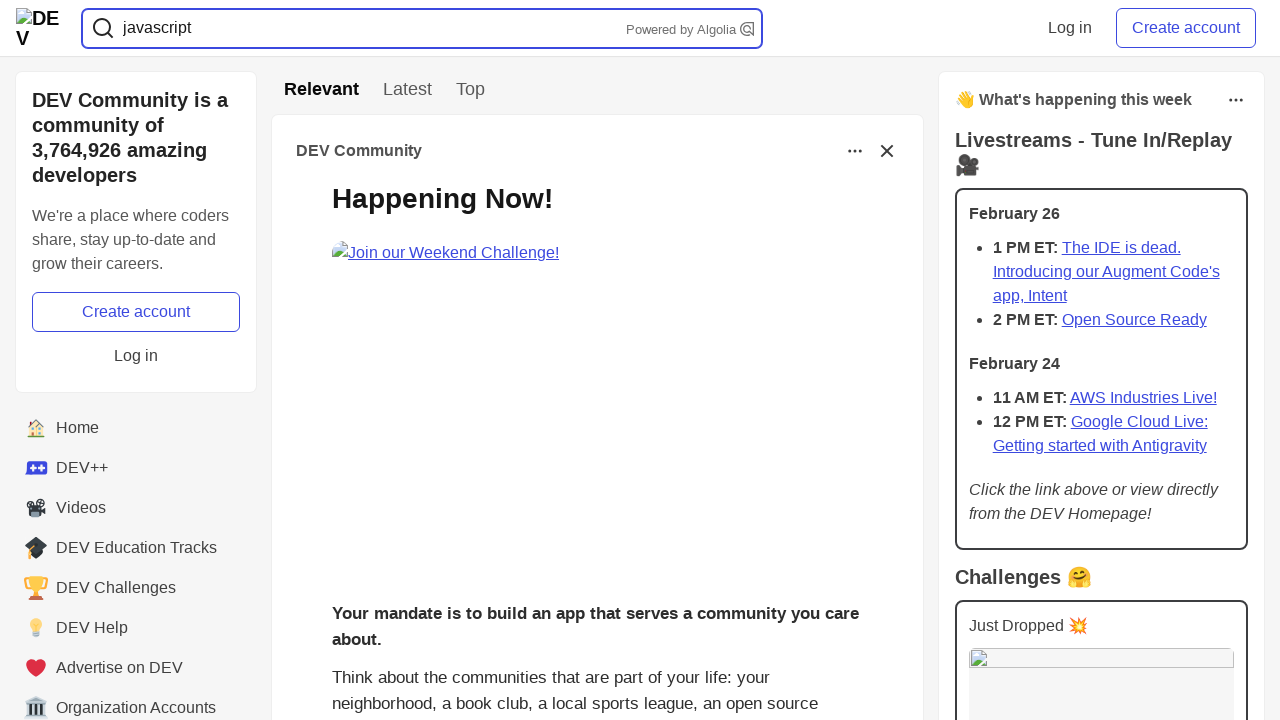

Pressed Enter to submit search query on input[name='q']
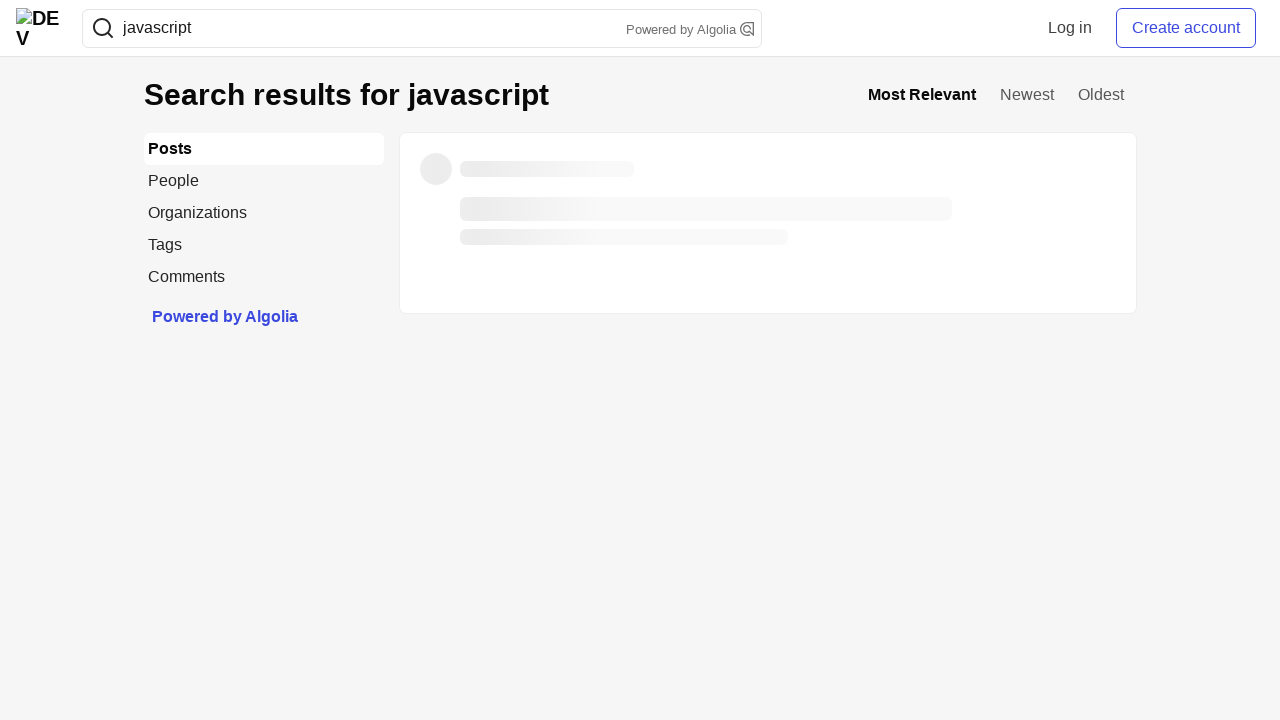

Search result titles loaded
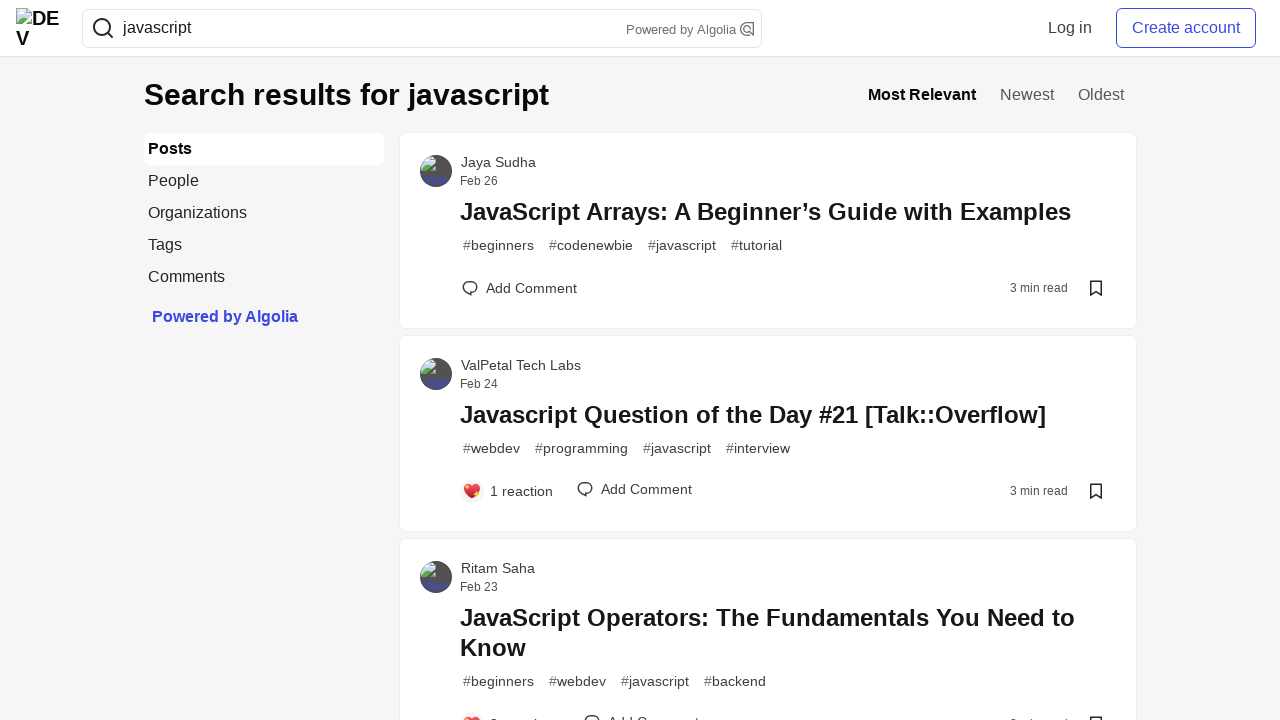

Search results container fully loaded
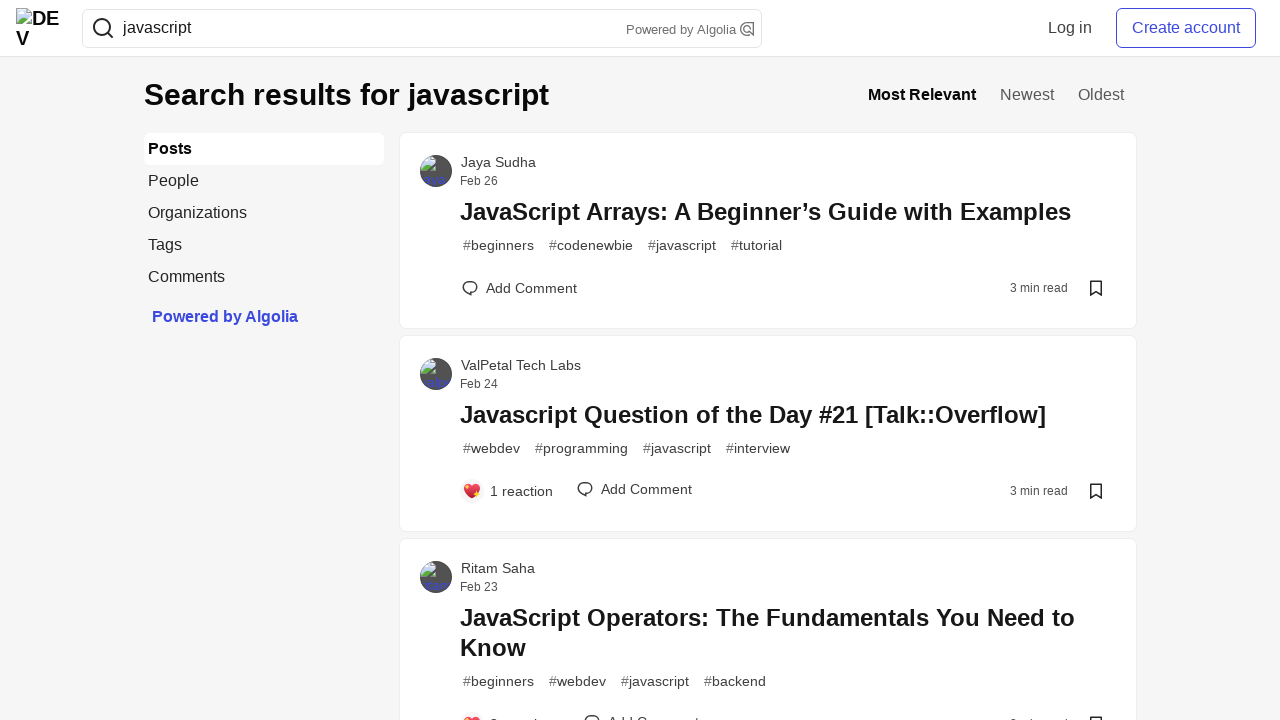

Retrieved 60 search result posts
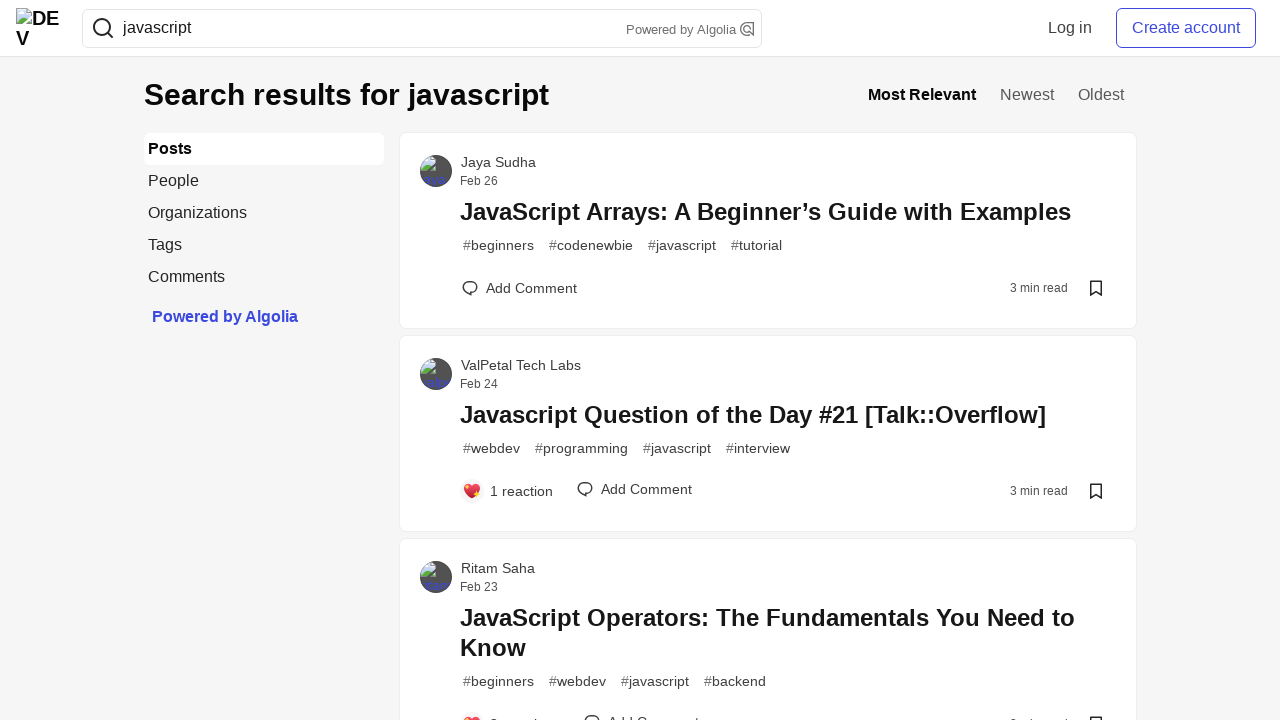

Retrieved title text from result 1: '
                  javascript arrays: a beginner’s guide with examples
                '
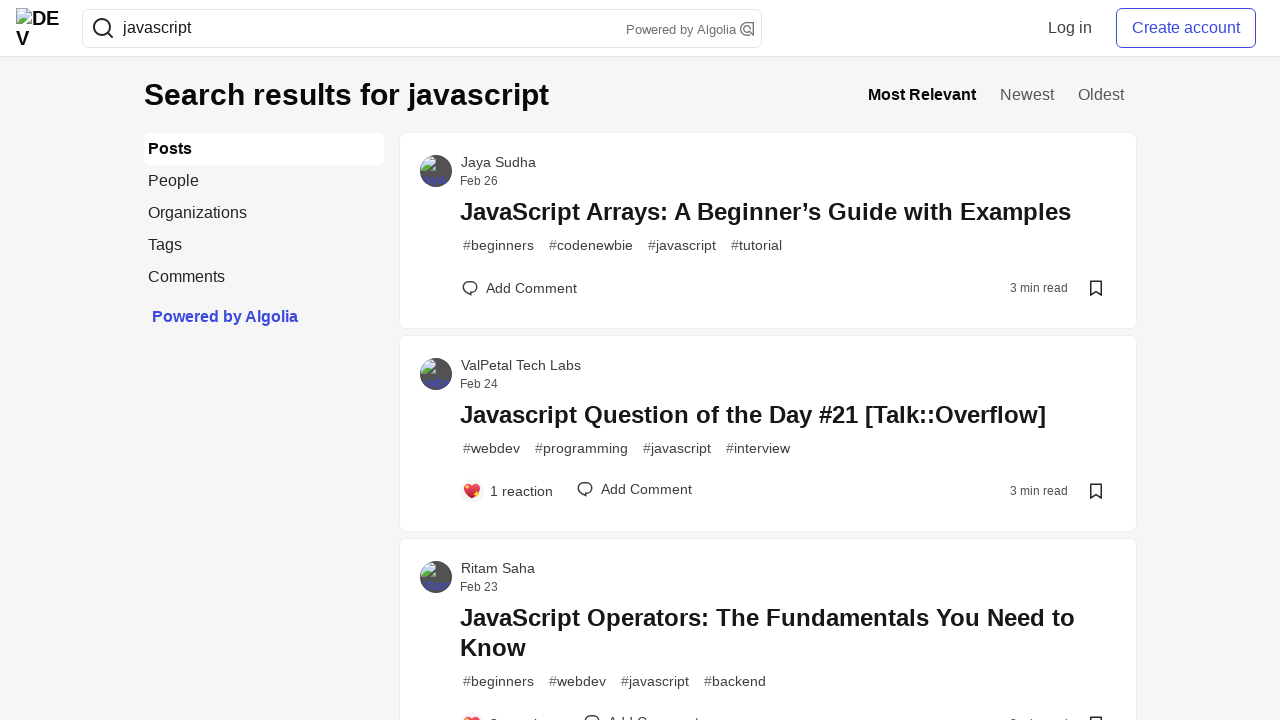

Verified result 1 contains search phrase in title or snippet
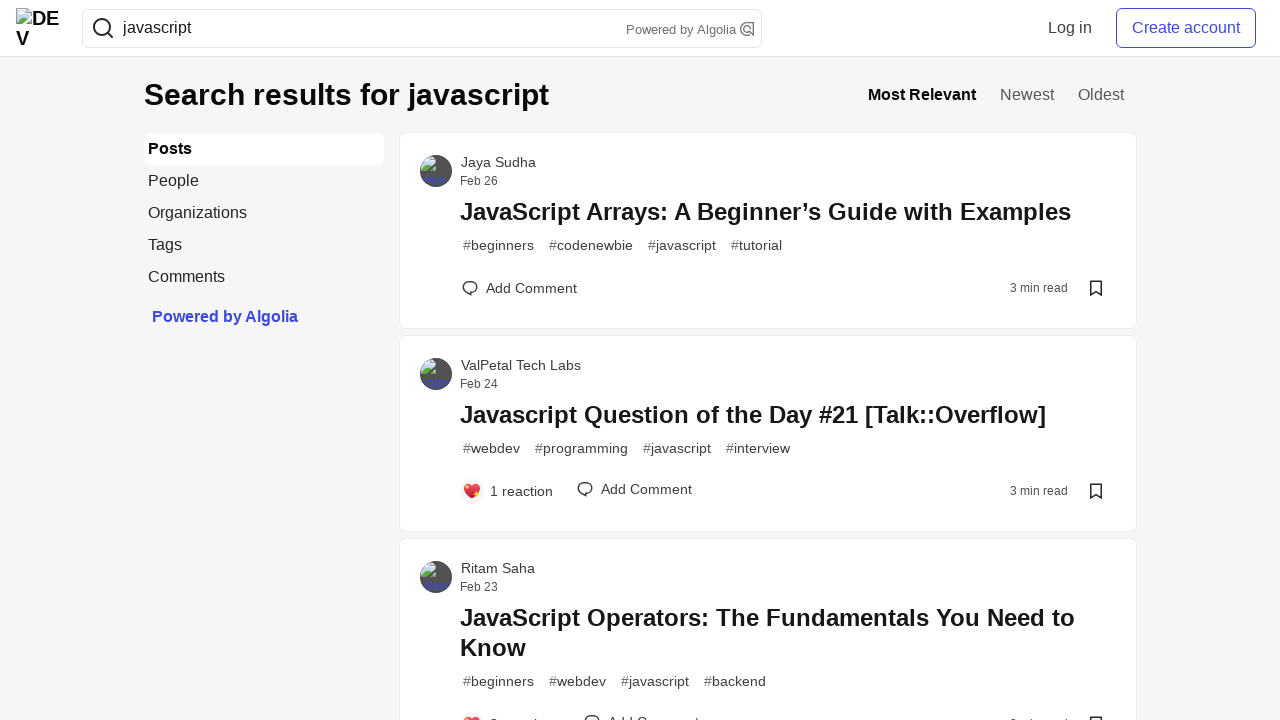

Retrieved title text from result 2: '
                  javascript question of the day #21 [talk::overflow]
                '
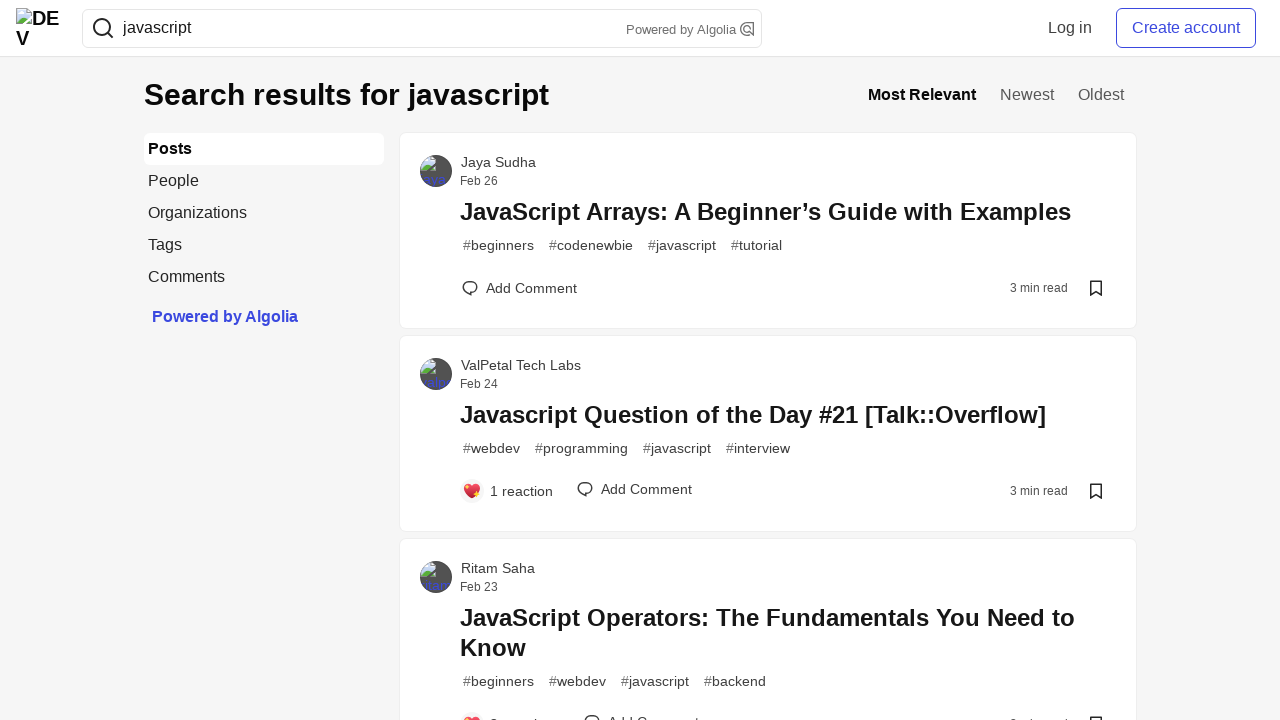

Verified result 2 contains search phrase in title or snippet
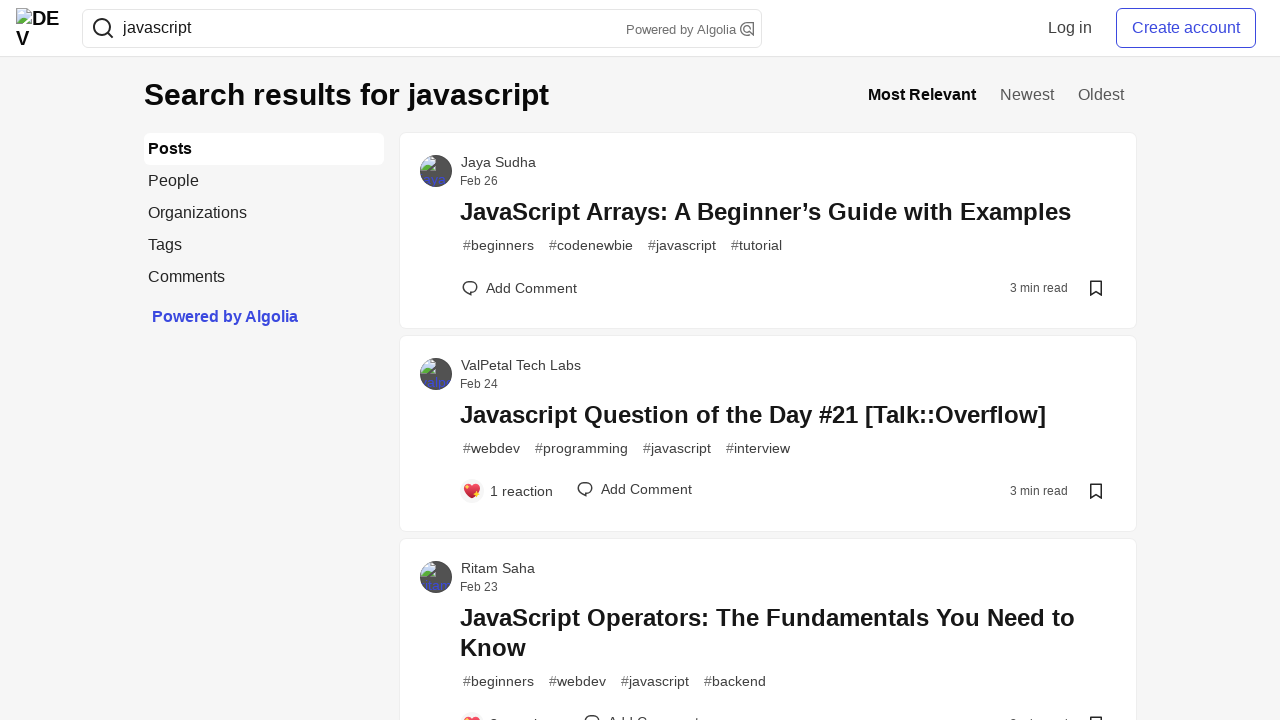

Retrieved title text from result 3: '
                  javascript operators: the fundamentals you need to know
                '
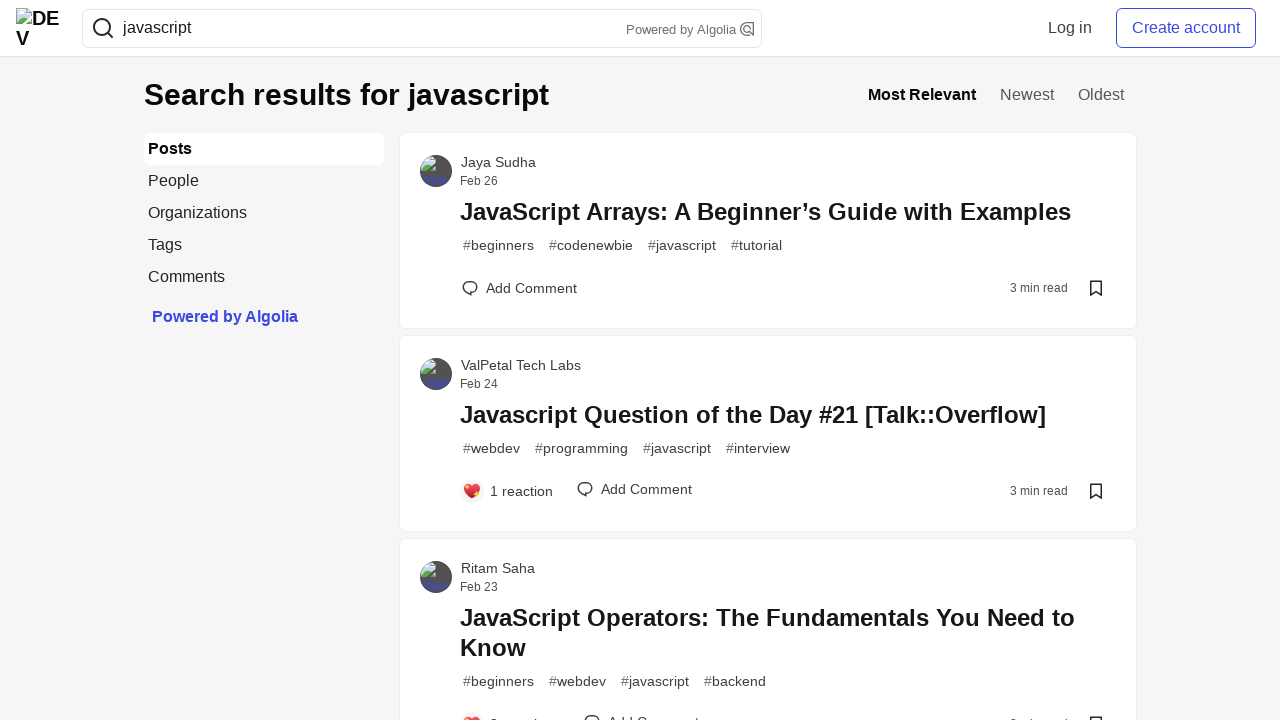

Verified result 3 contains search phrase in title or snippet
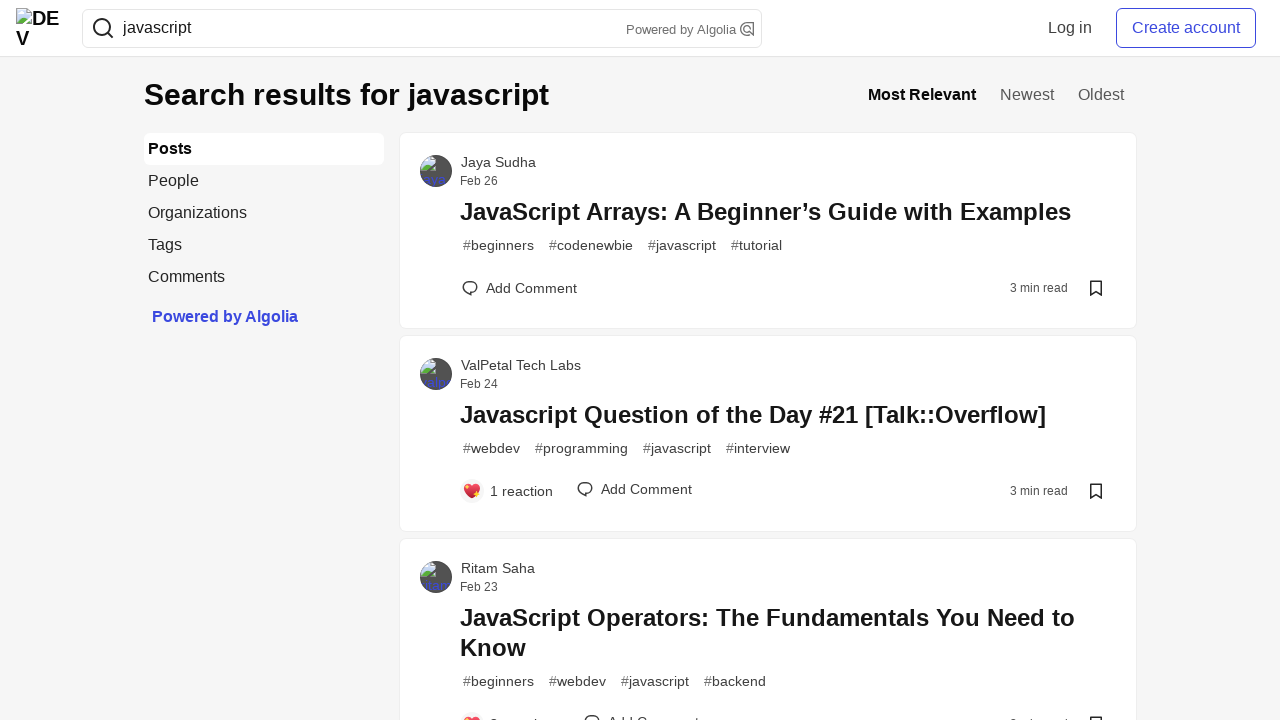

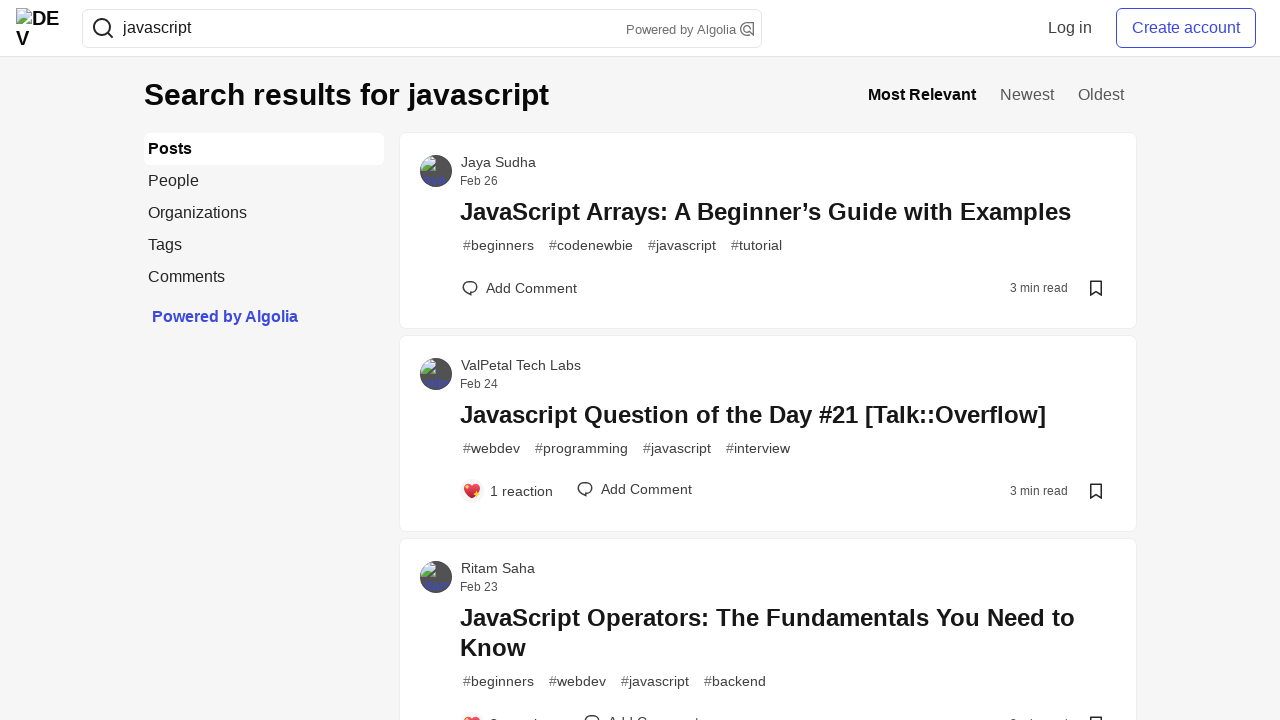